Tests slider functionality by switching to an iframe and dragging the slider handle horizontally to change its value

Starting URL: https://jqueryui.com/slider/

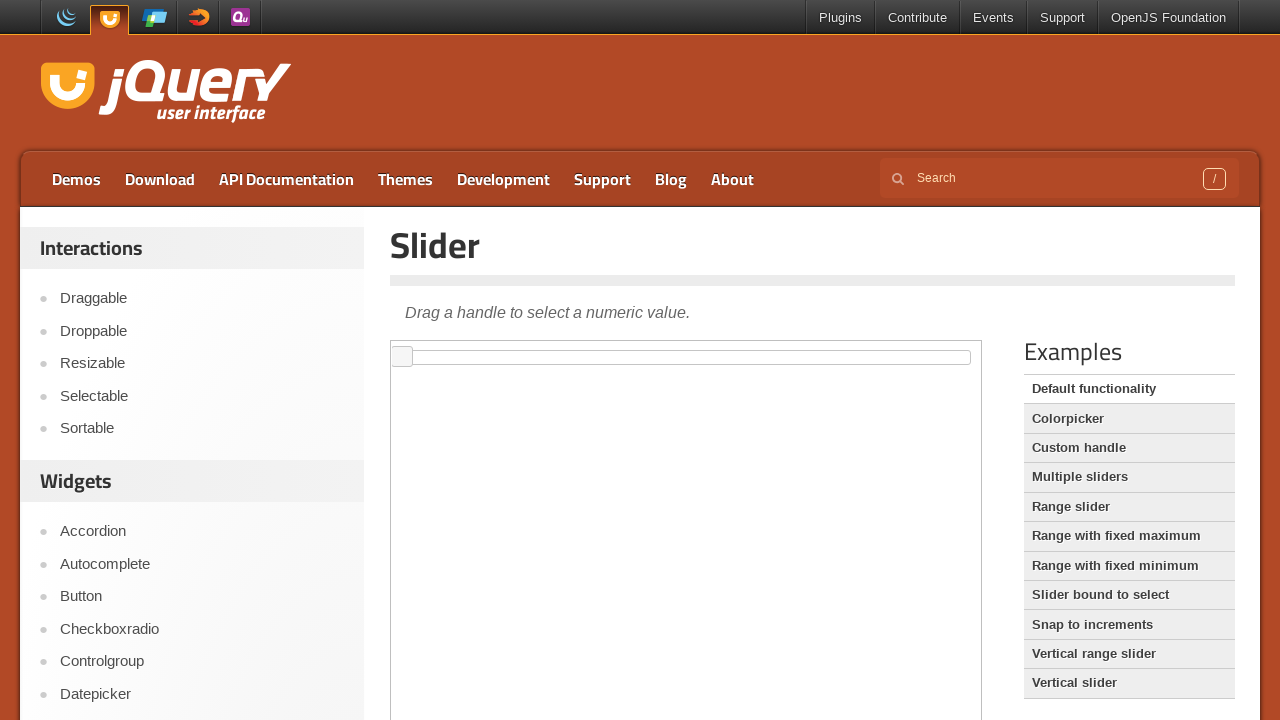

Located the iframe containing the slider
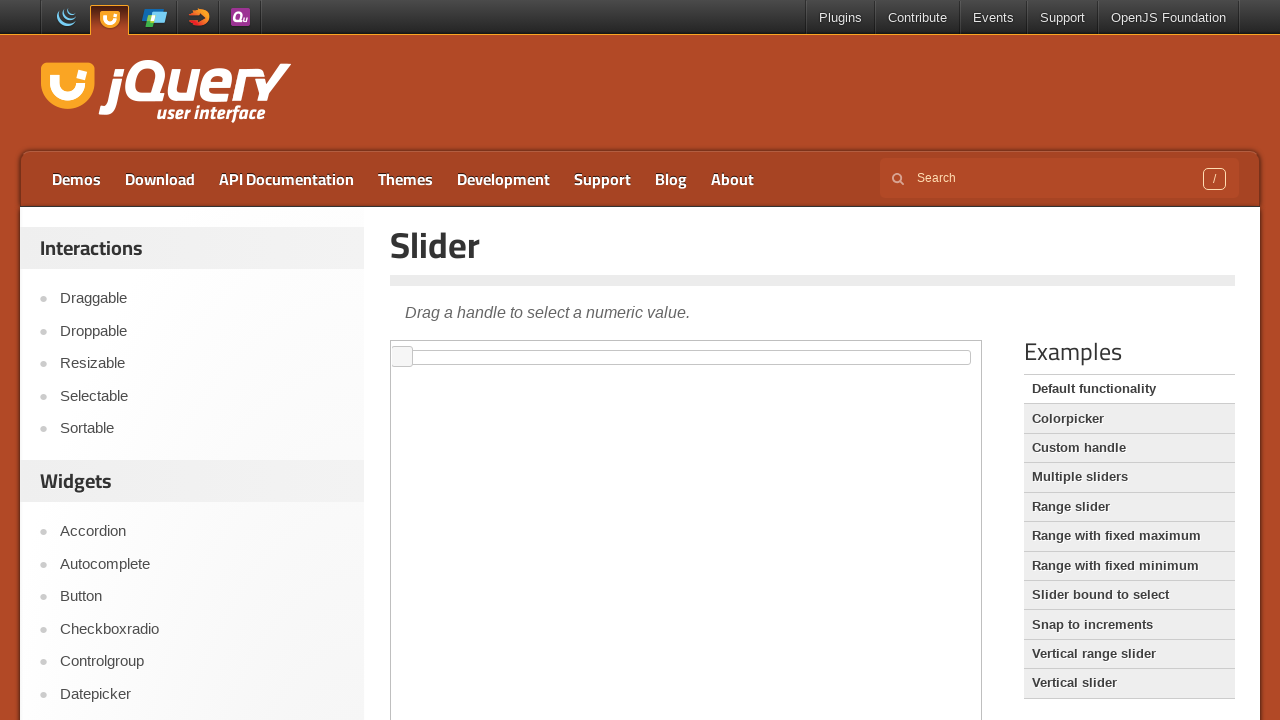

Located the slider handle element
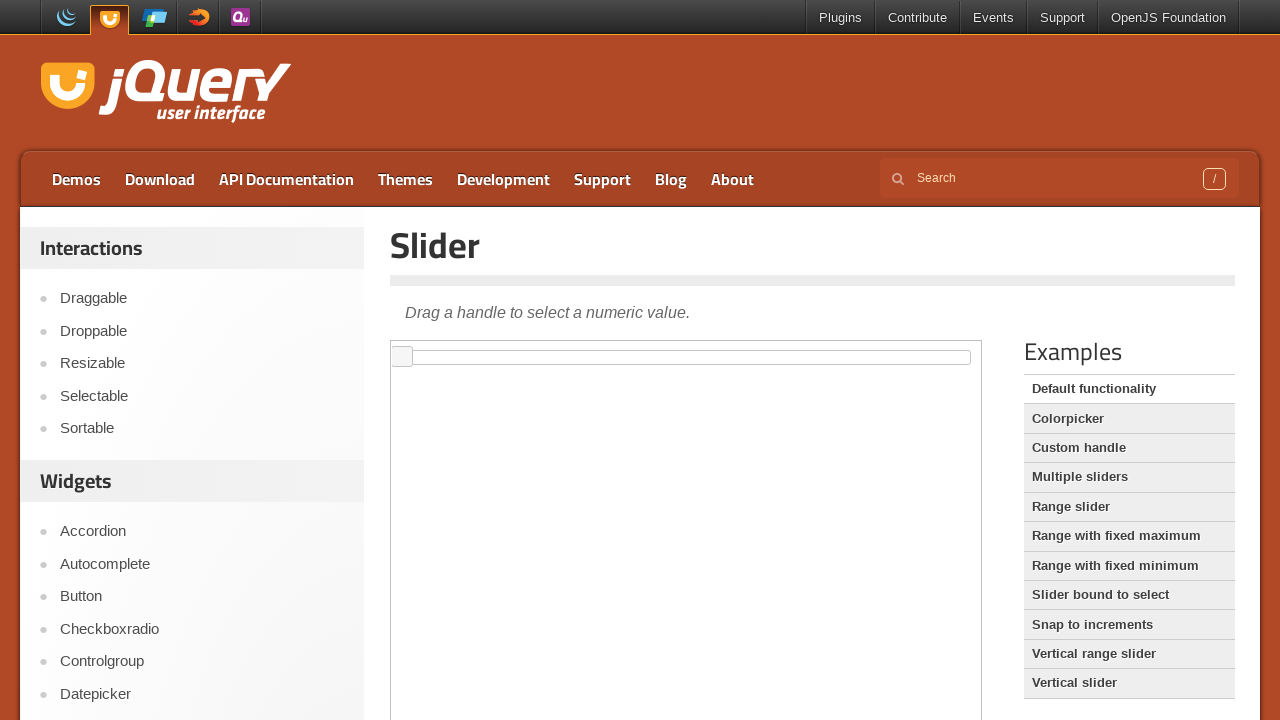

Got the element handle for the slider
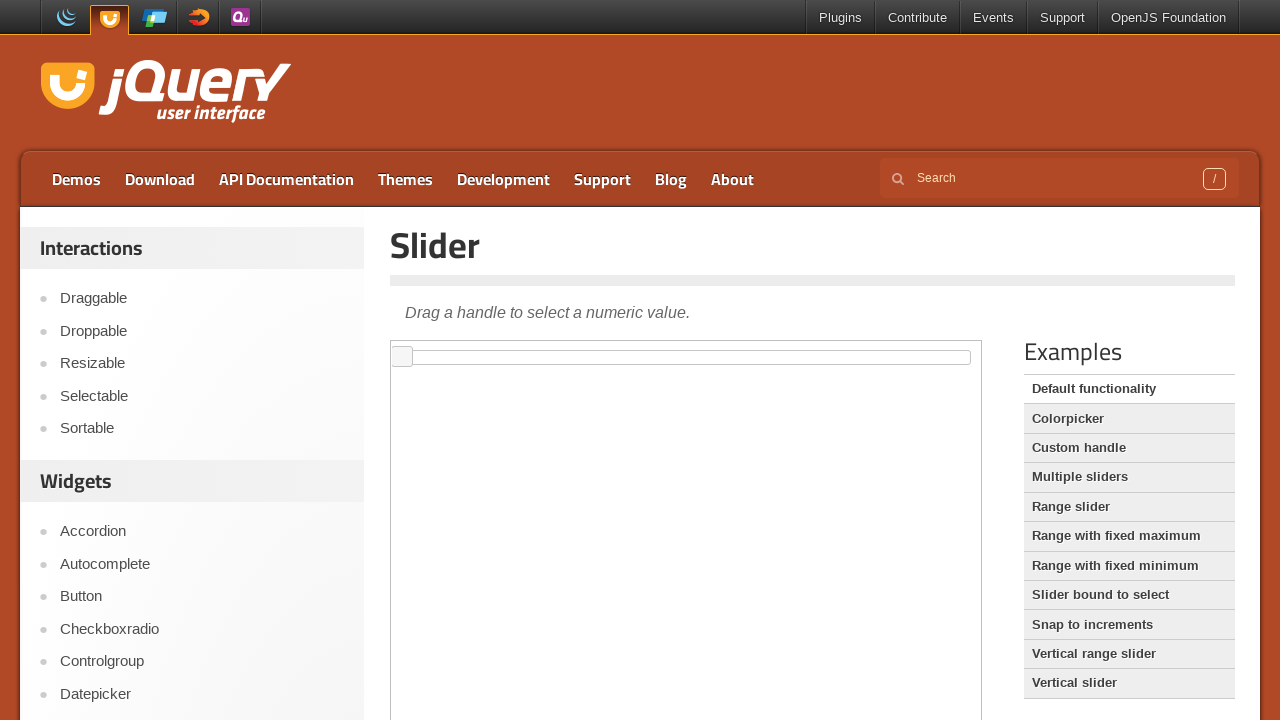

Retrieved bounding box of slider handle
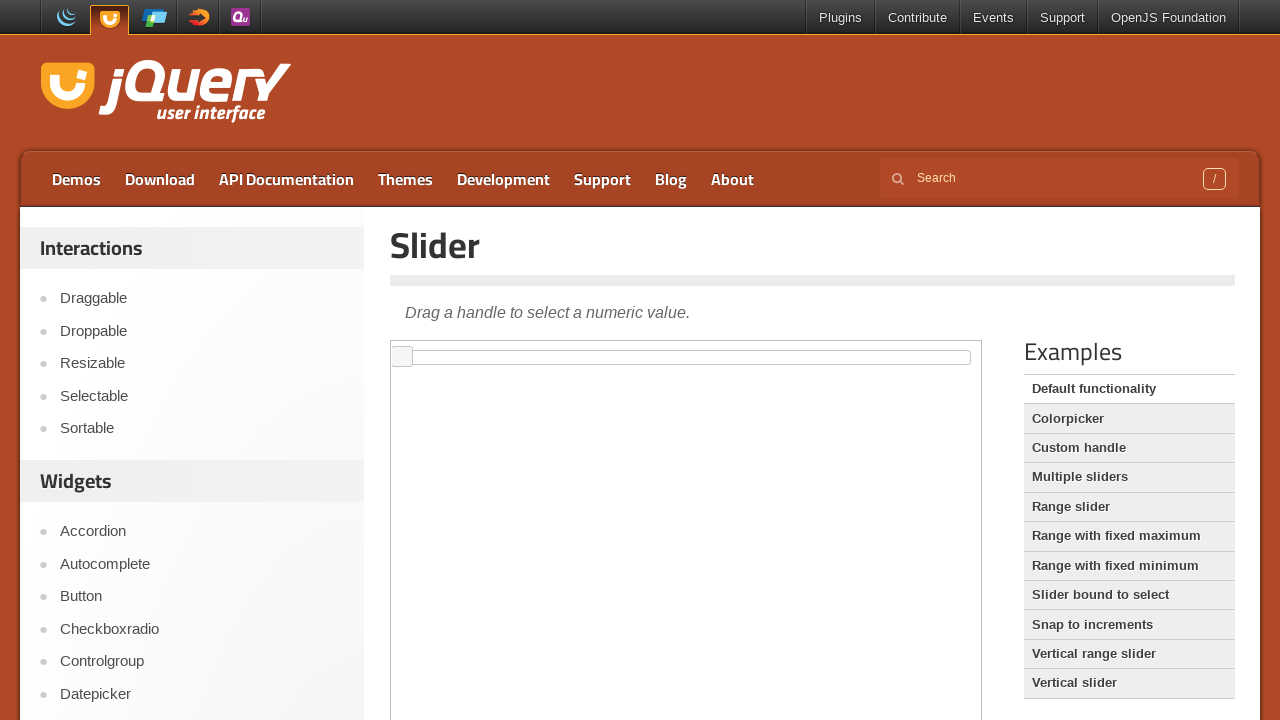

Moved mouse to slider handle center position at (402, 357)
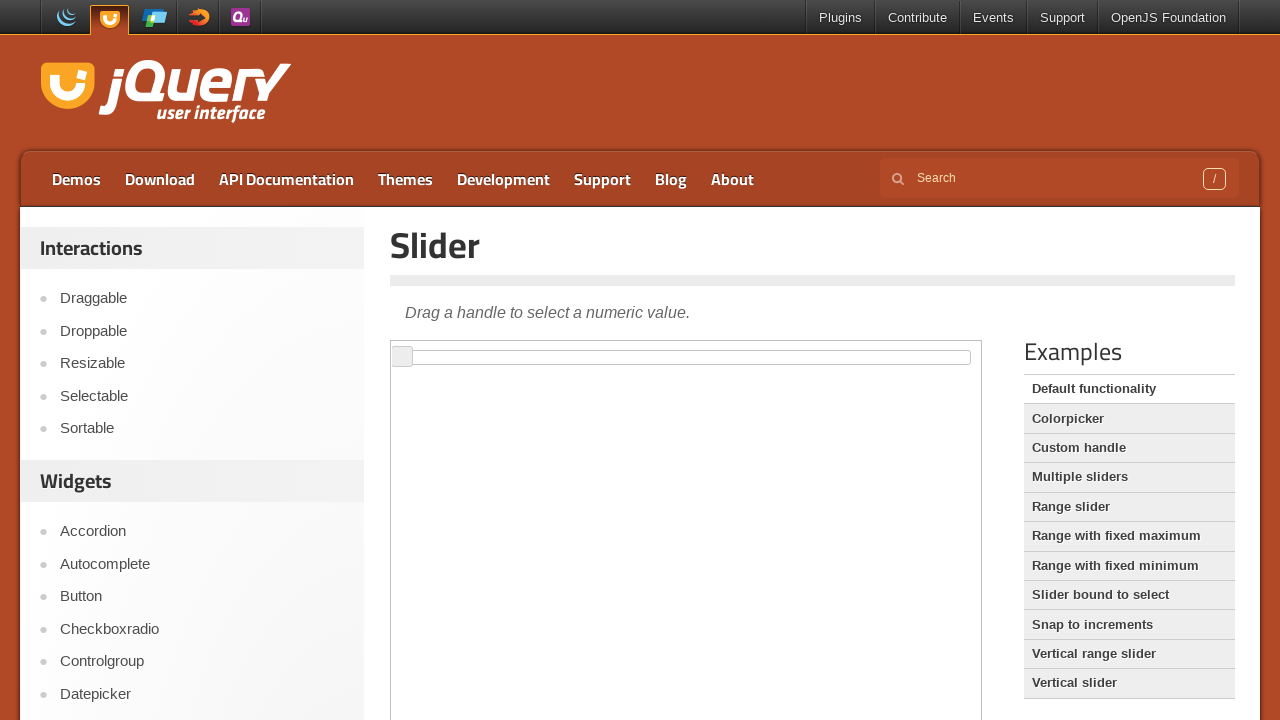

Pressed mouse button down on slider handle at (402, 357)
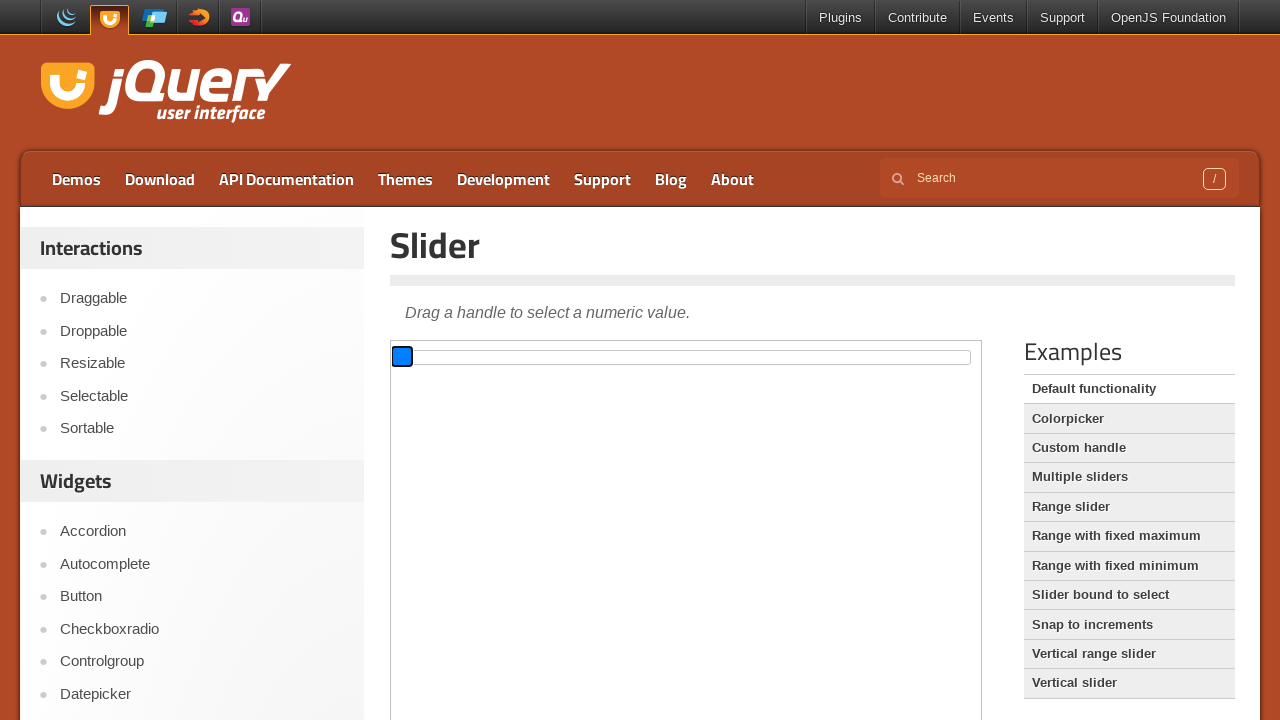

Dragged slider handle 100 pixels to the right at (502, 357)
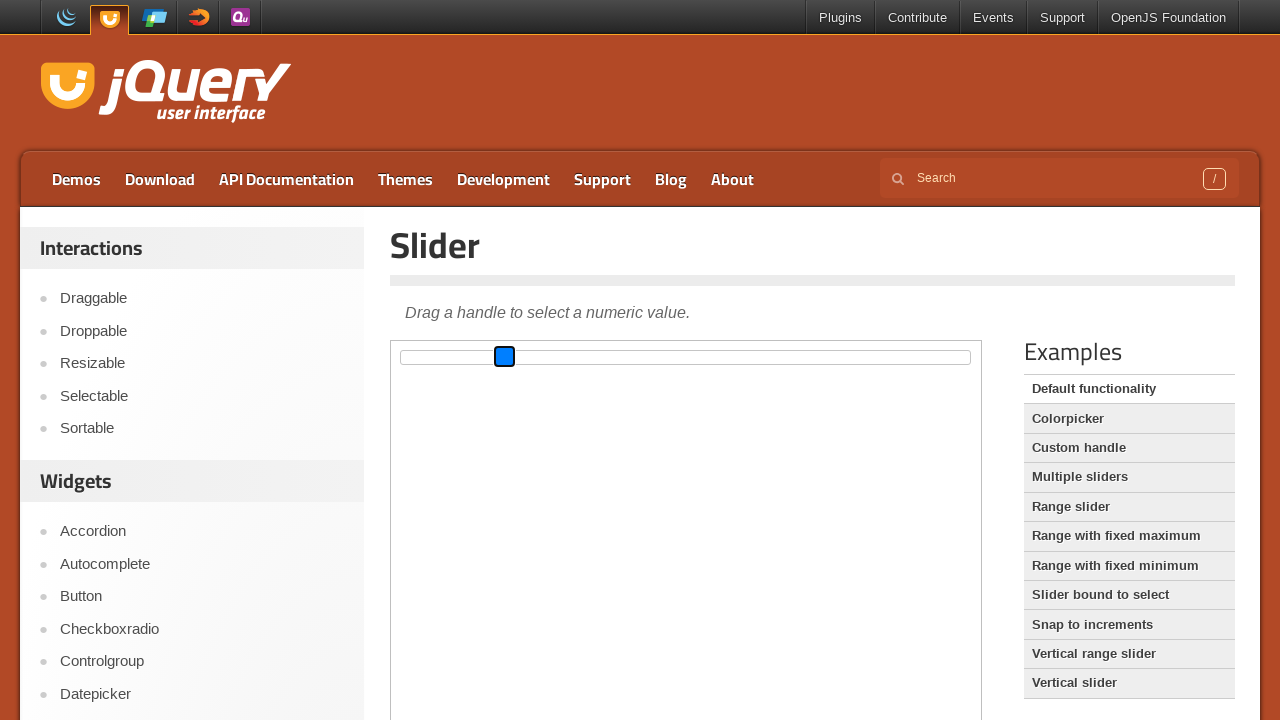

Released mouse button, completed slider drag at (502, 357)
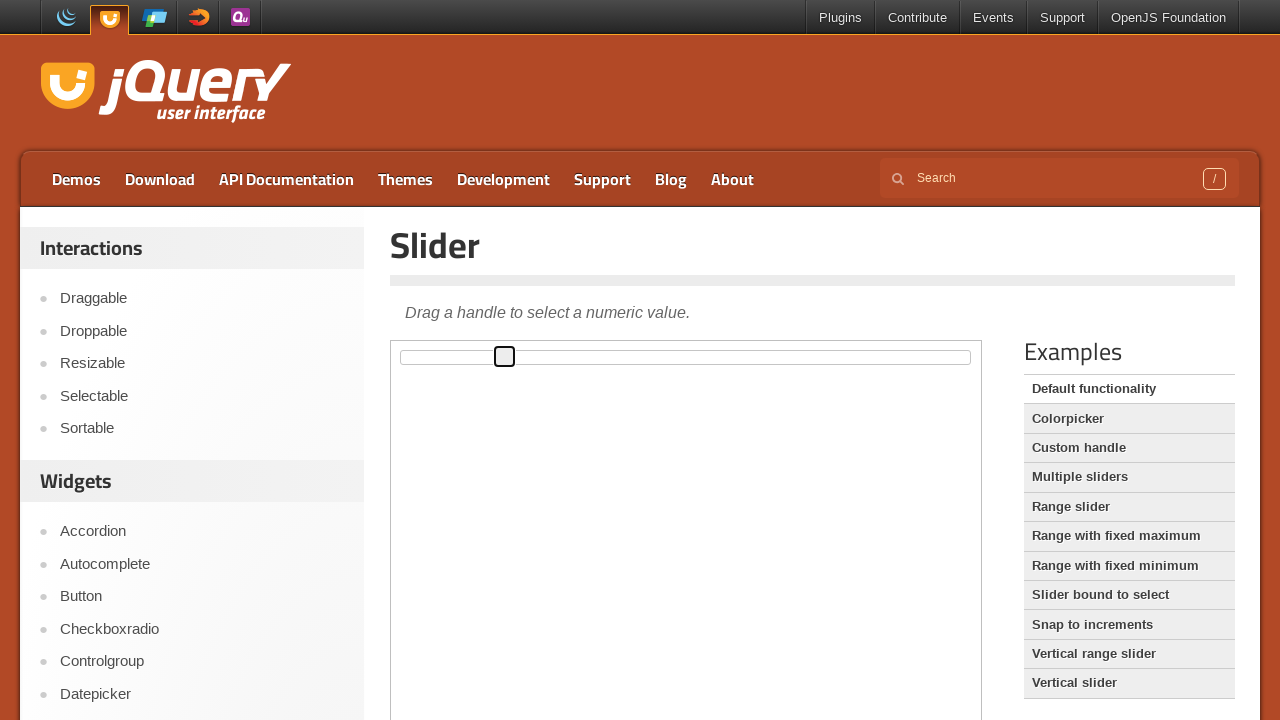

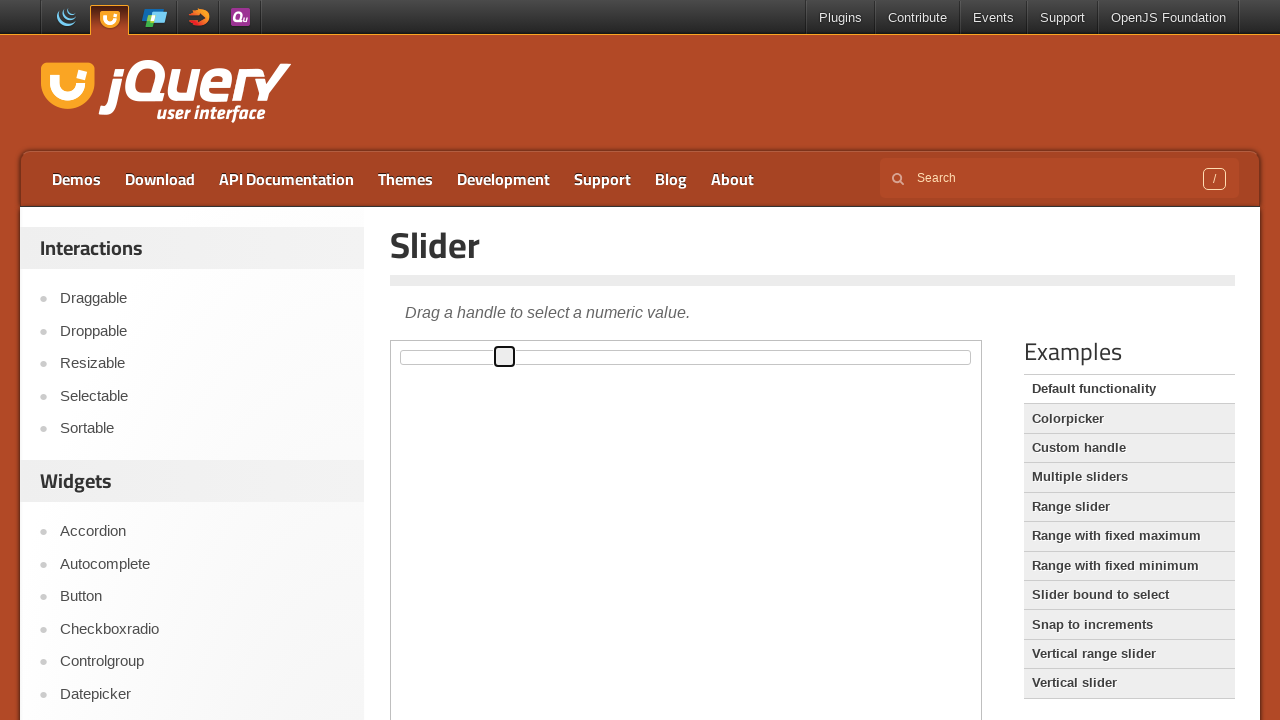